Tests that whitespace is trimmed from edited todo text

Starting URL: https://demo.playwright.dev/todomvc

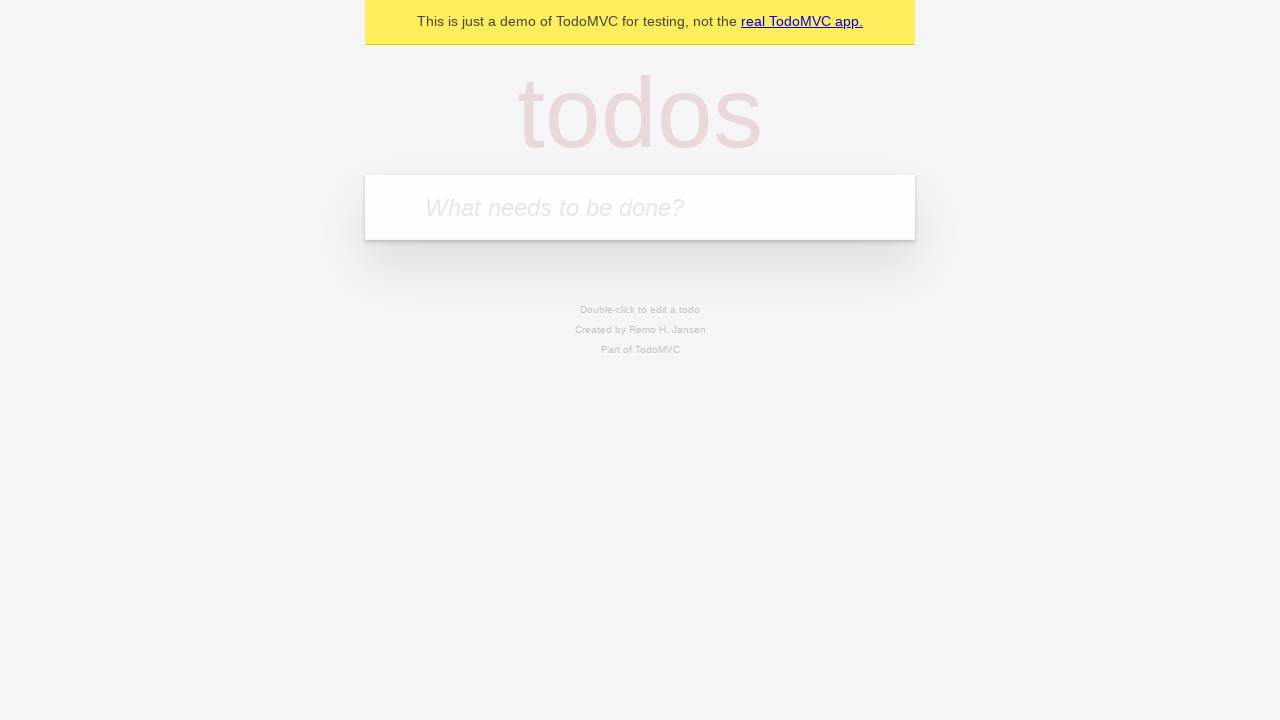

Filled todo input with 'buy some cheese' on internal:attr=[placeholder="What needs to be done?"i]
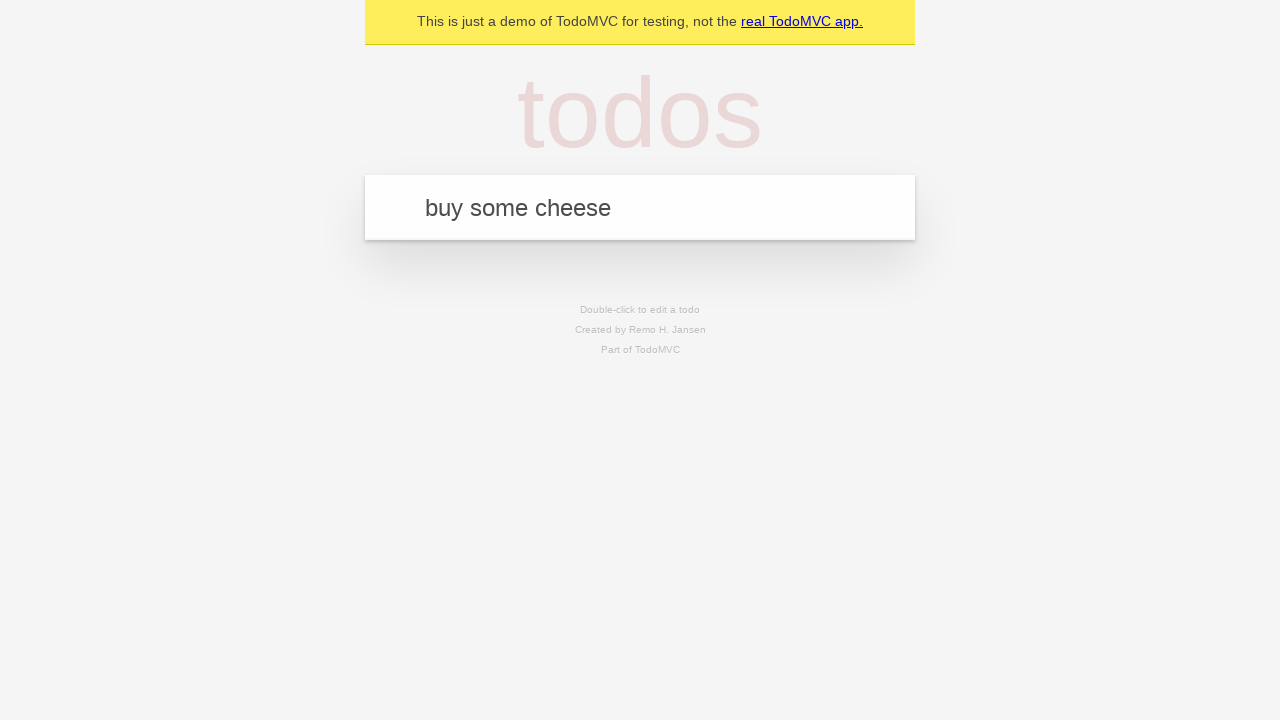

Pressed Enter to create first todo item on internal:attr=[placeholder="What needs to be done?"i]
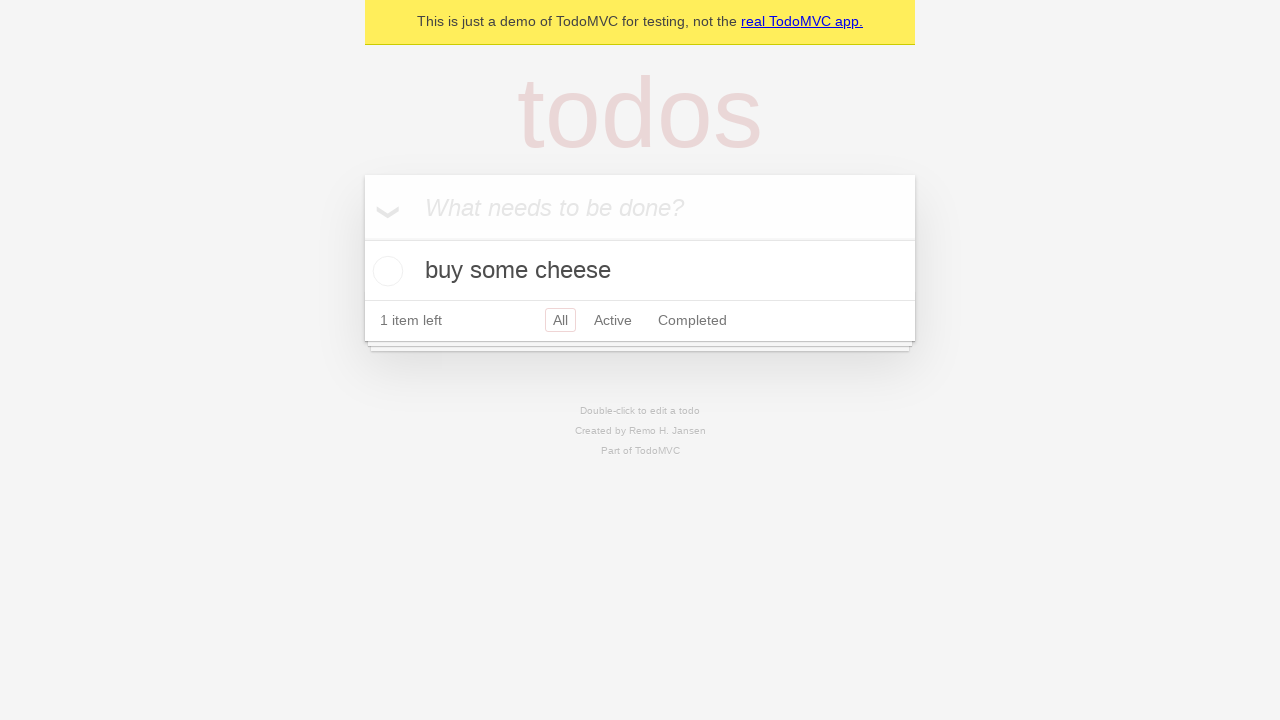

Filled todo input with 'feed the cat' on internal:attr=[placeholder="What needs to be done?"i]
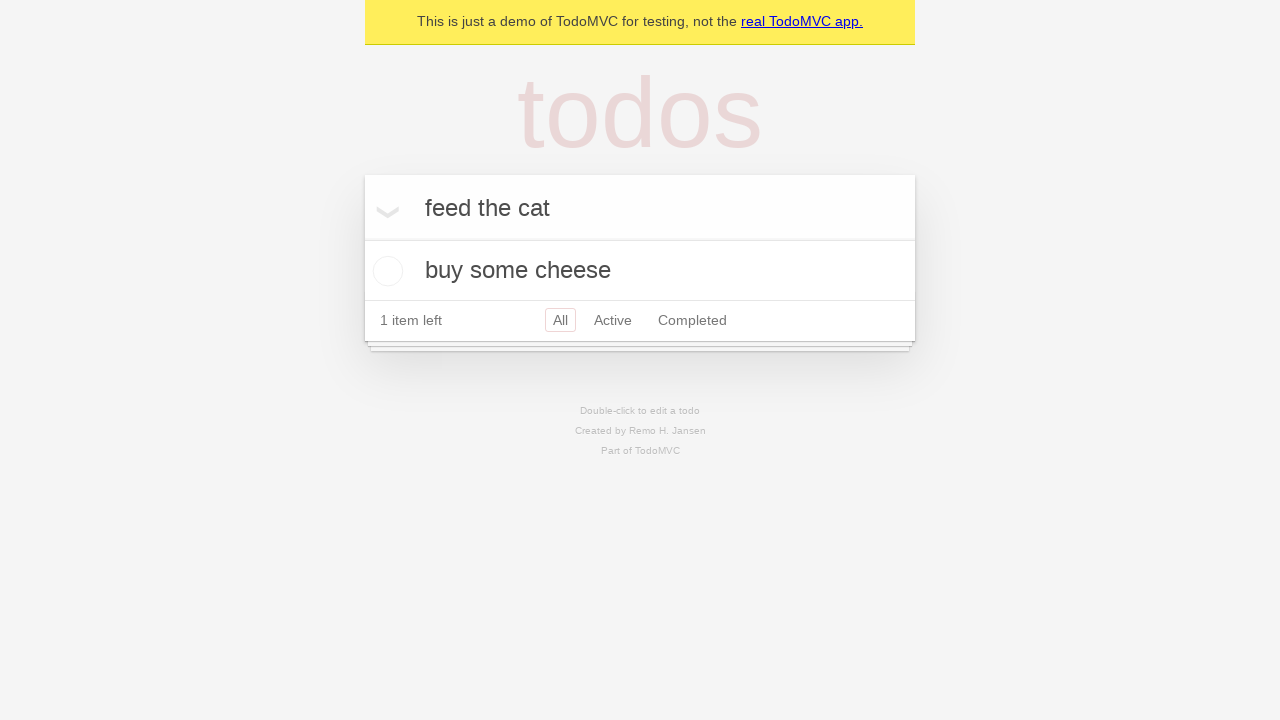

Pressed Enter to create second todo item on internal:attr=[placeholder="What needs to be done?"i]
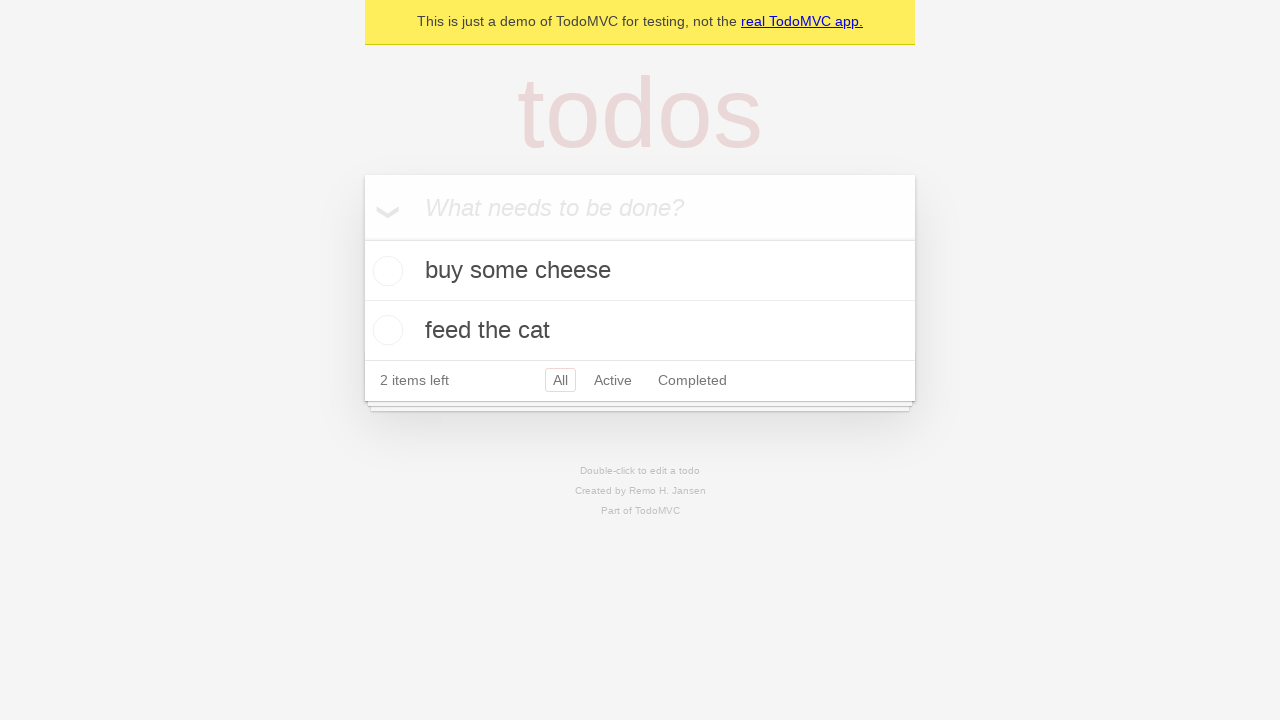

Filled todo input with 'book a doctors appointment' on internal:attr=[placeholder="What needs to be done?"i]
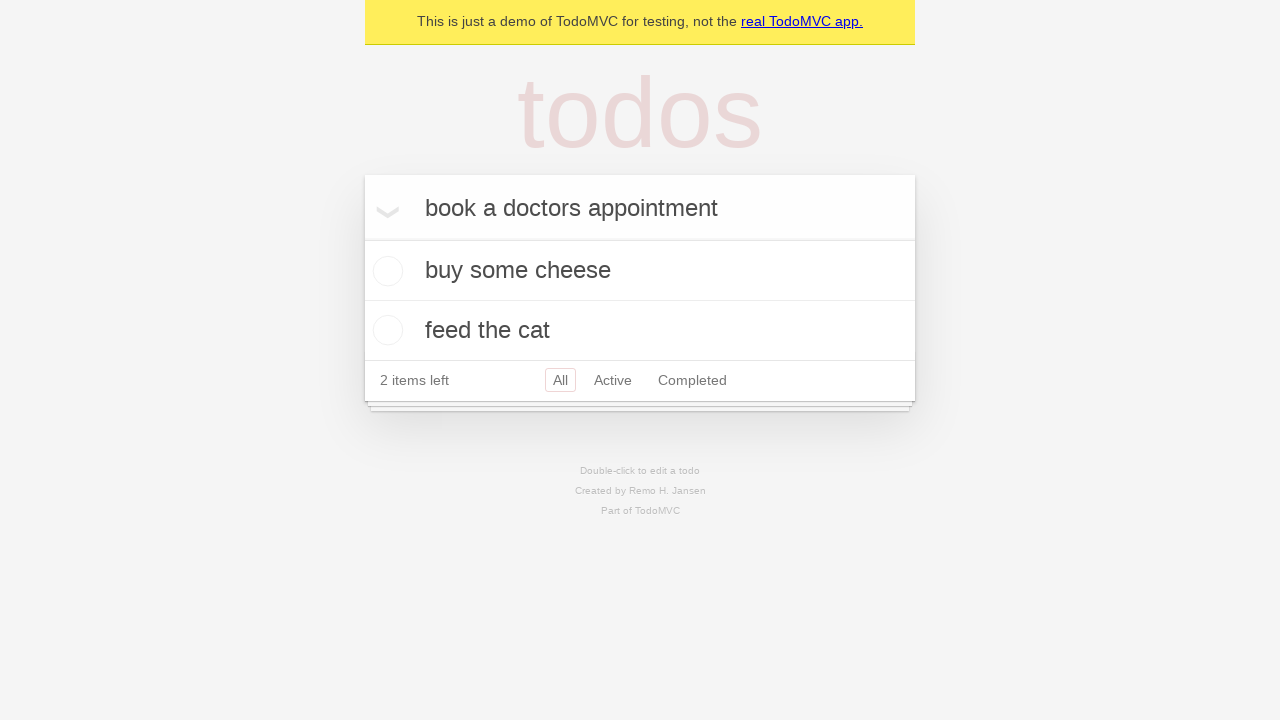

Pressed Enter to create third todo item on internal:attr=[placeholder="What needs to be done?"i]
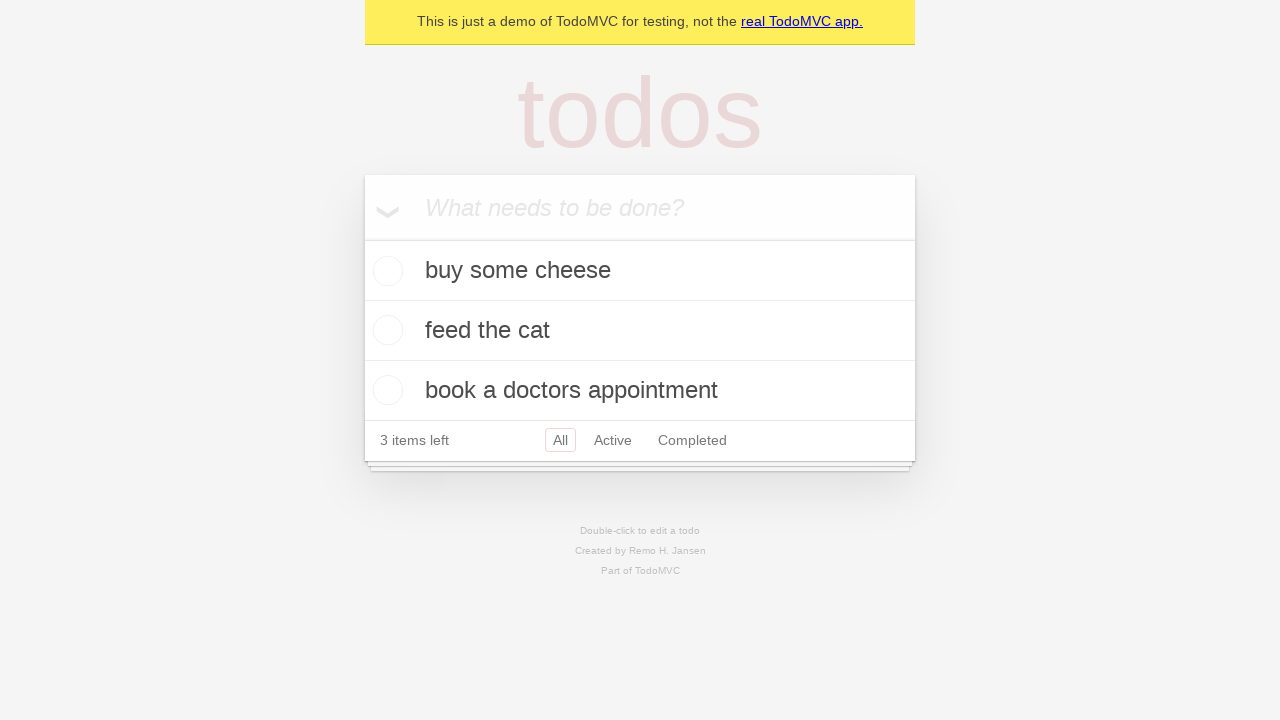

Double-clicked second todo item to enter edit mode at (640, 331) on internal:testid=[data-testid="todo-item"s] >> nth=1
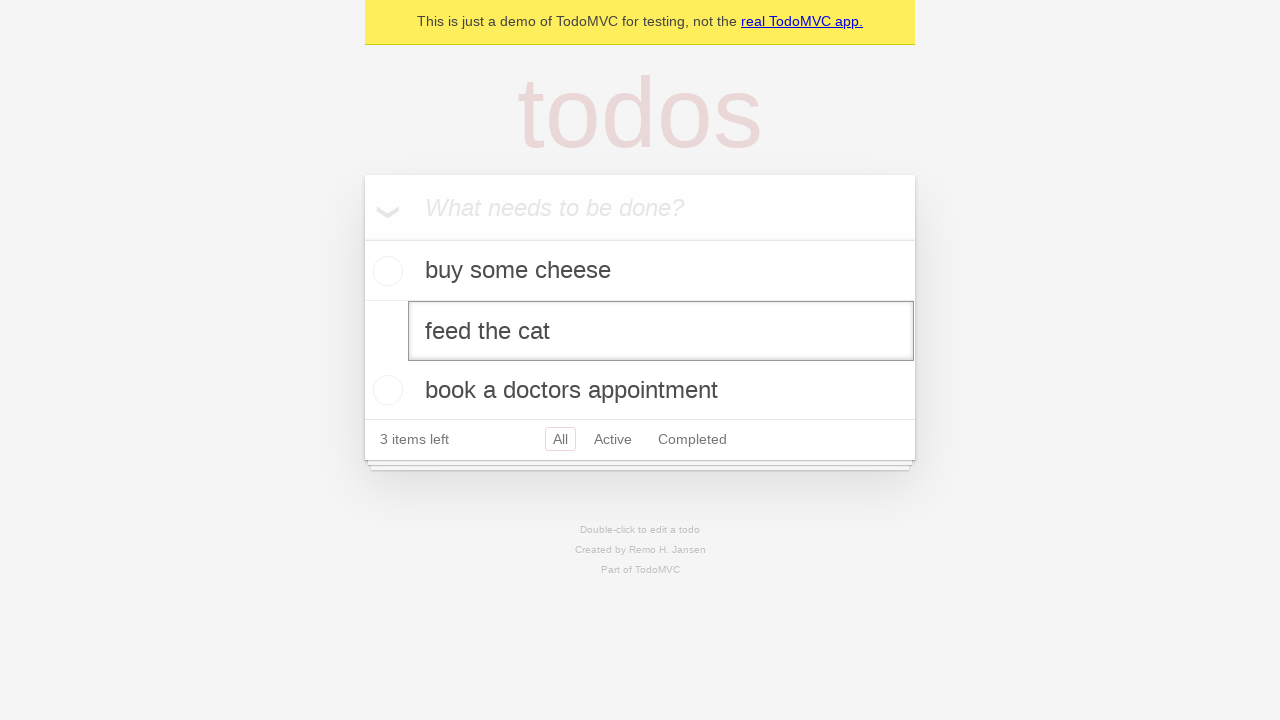

Filled edit field with text containing leading and trailing whitespace on internal:testid=[data-testid="todo-item"s] >> nth=1 >> internal:role=textbox[nam
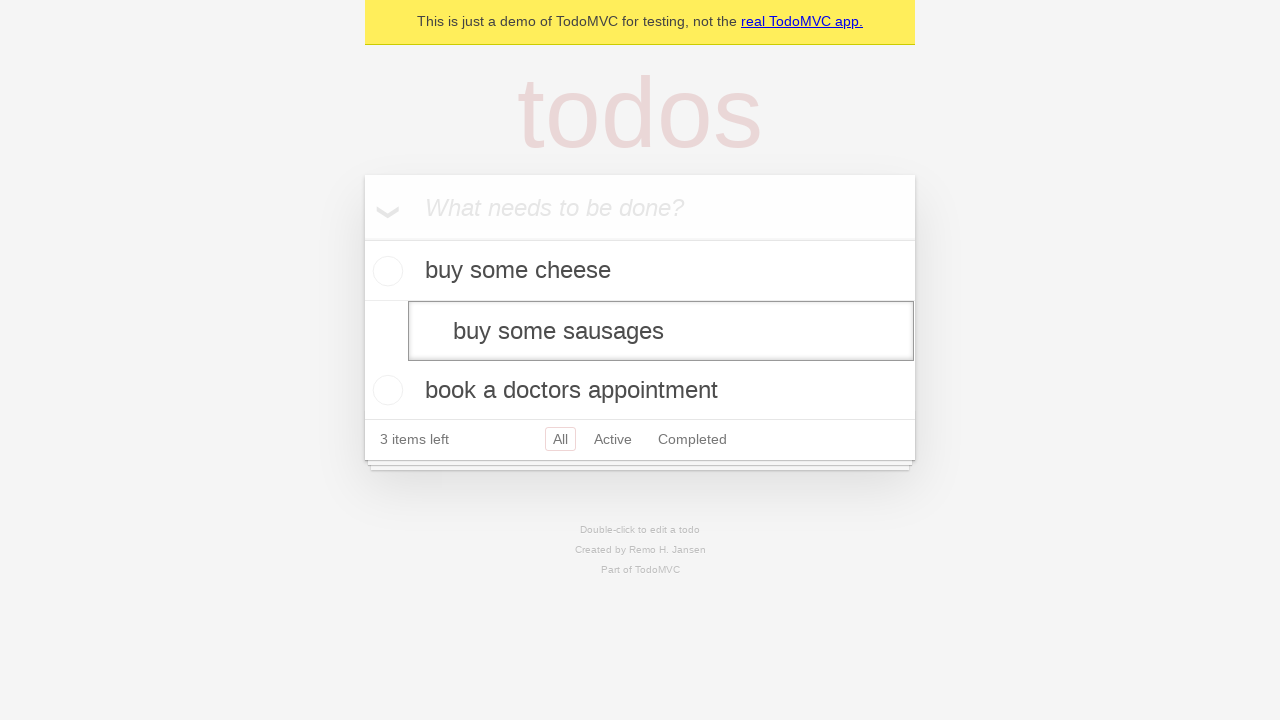

Pressed Enter to save edited todo item with whitespace trimming on internal:testid=[data-testid="todo-item"s] >> nth=1 >> internal:role=textbox[nam
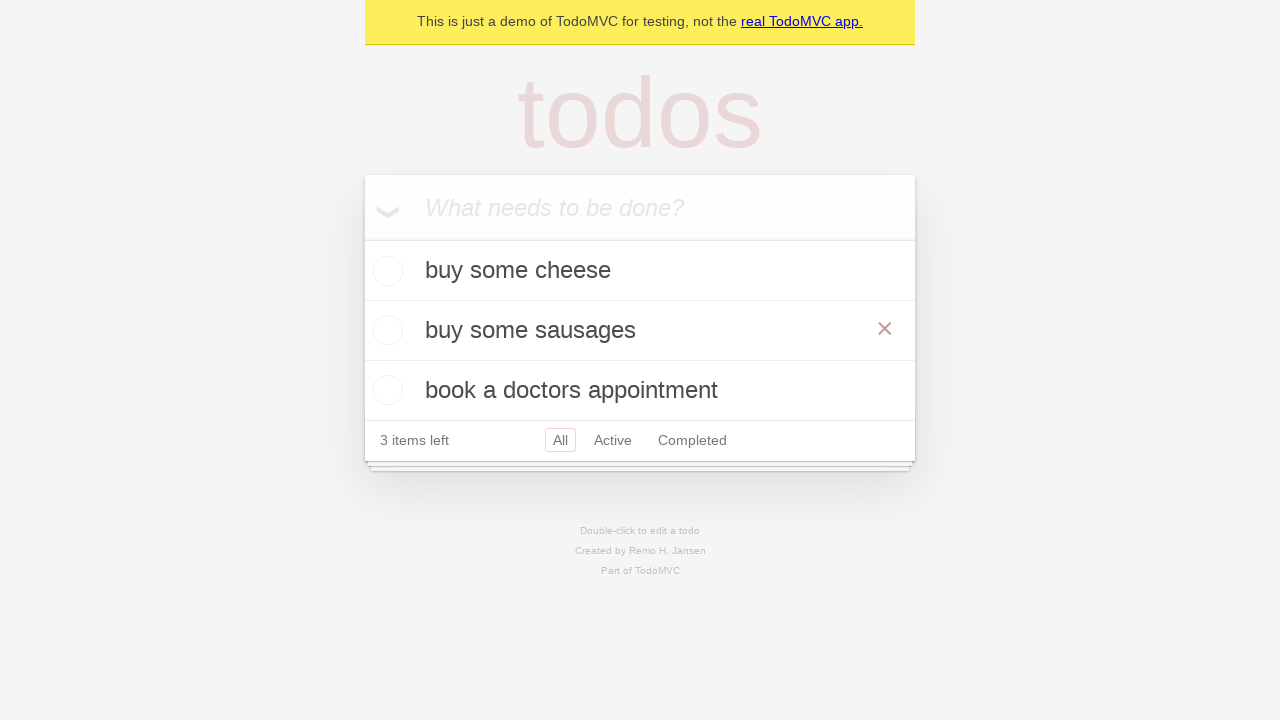

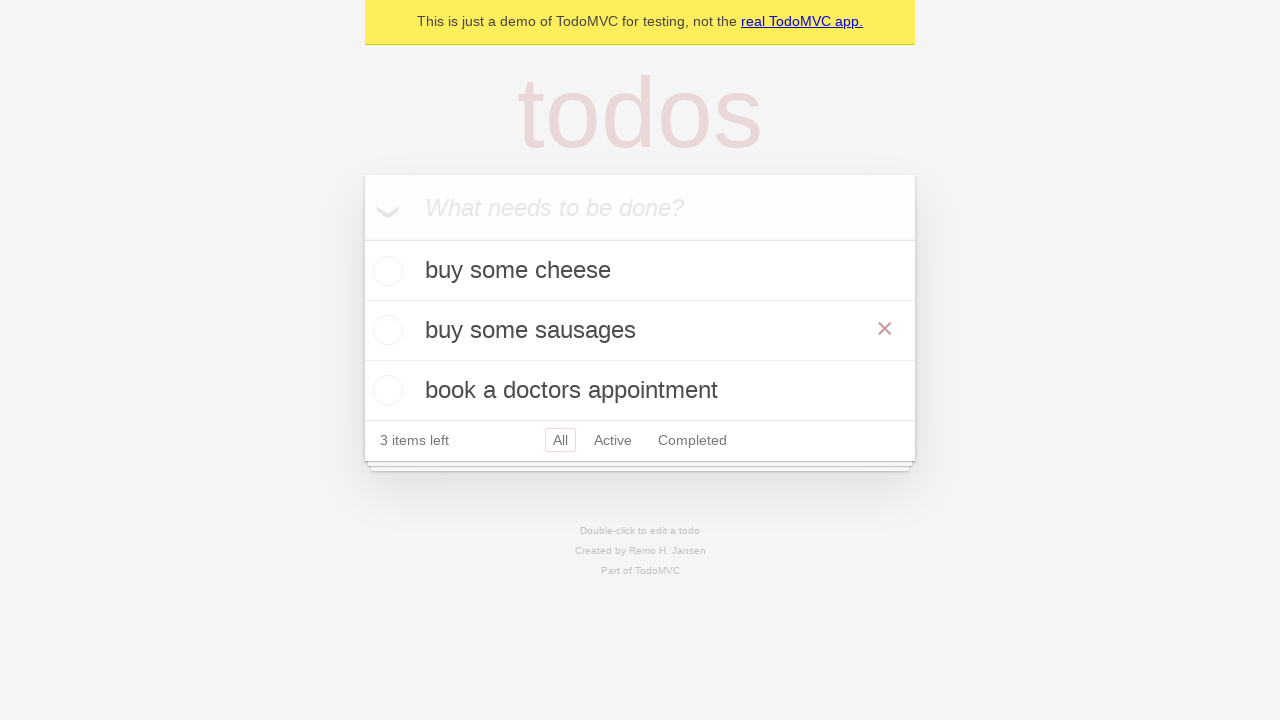